Verifies that proper SEO meta tags (description and viewport) are present on the homepage.

Starting URL: https://foco.mx

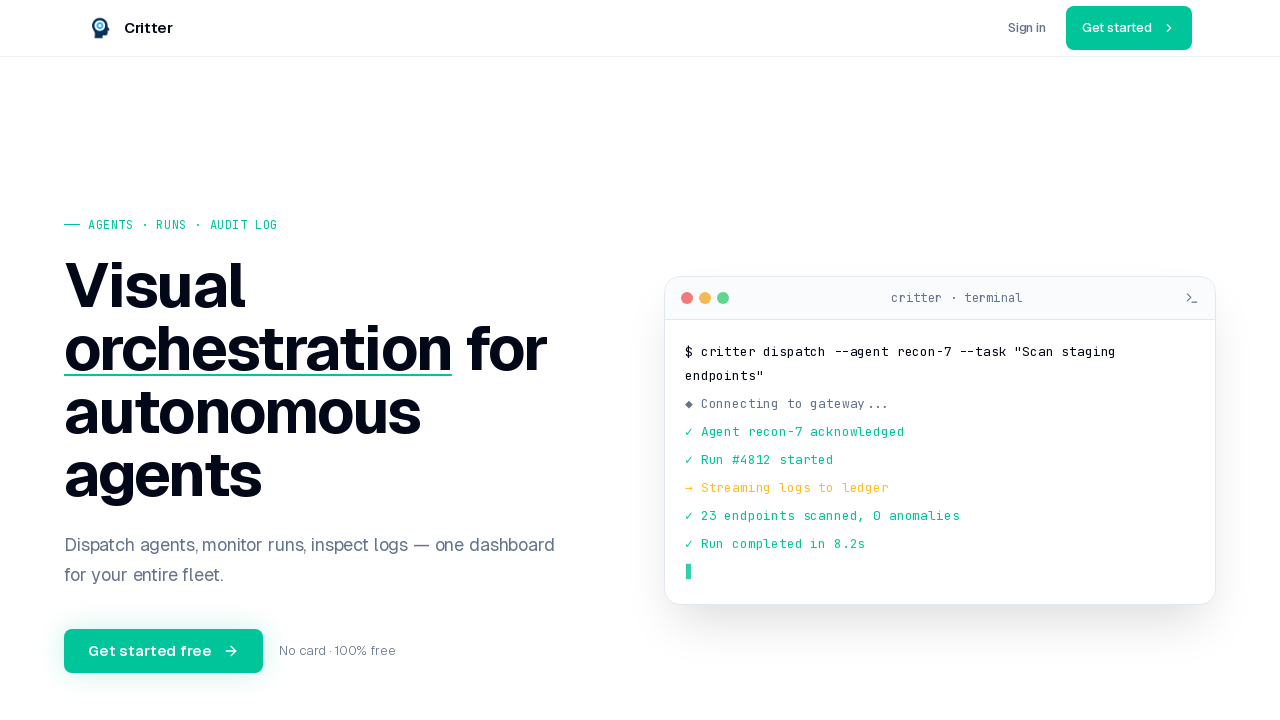

Located description meta tag
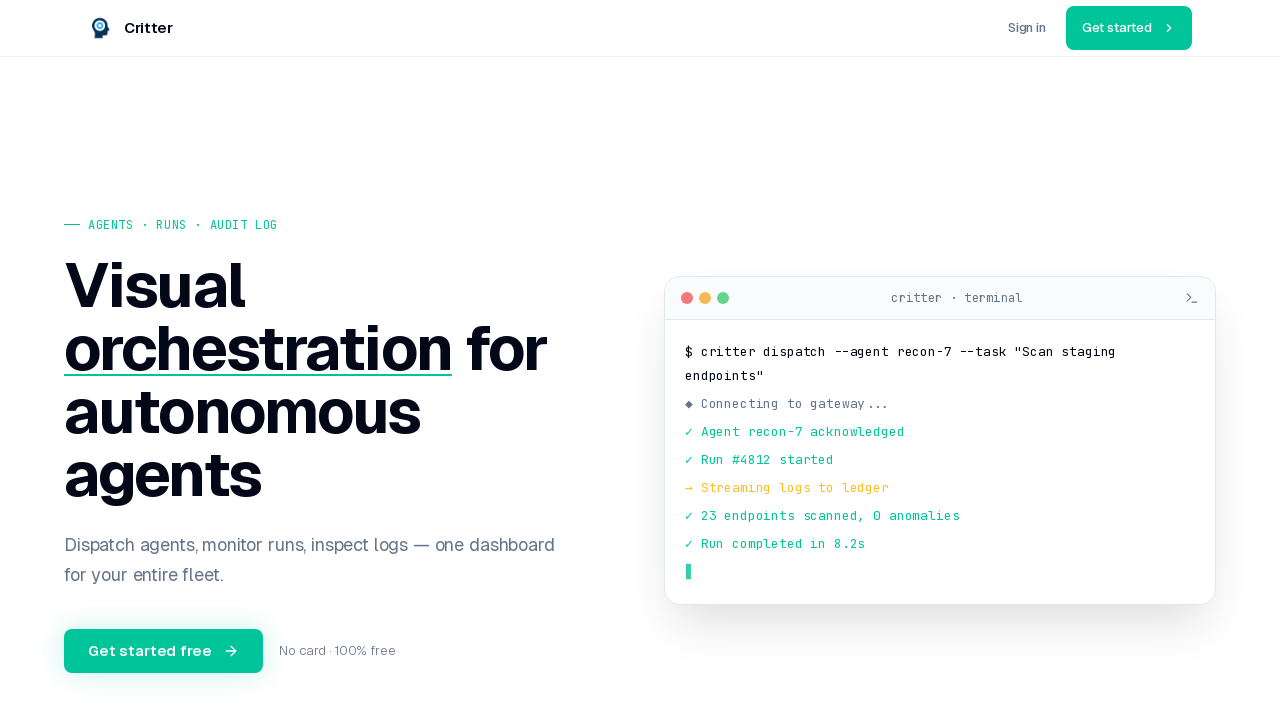

Verified description meta tag is attached
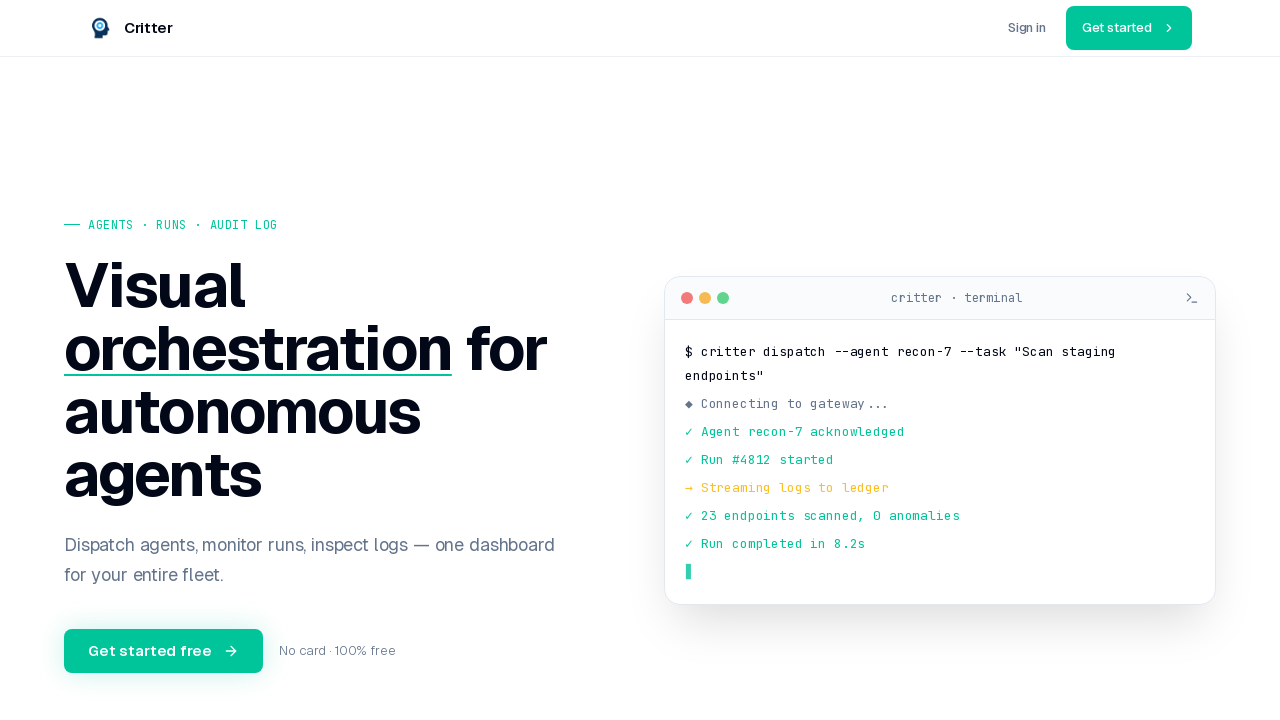

Located viewport meta tag
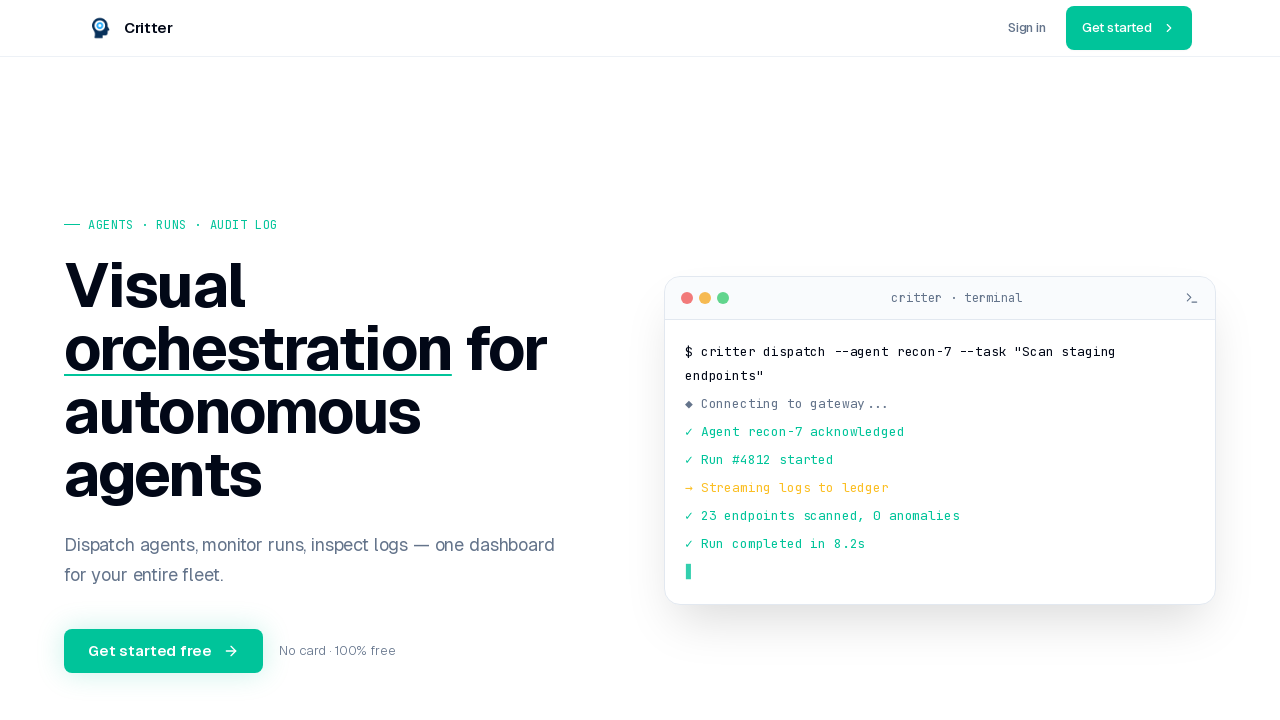

Verified viewport meta tag is attached
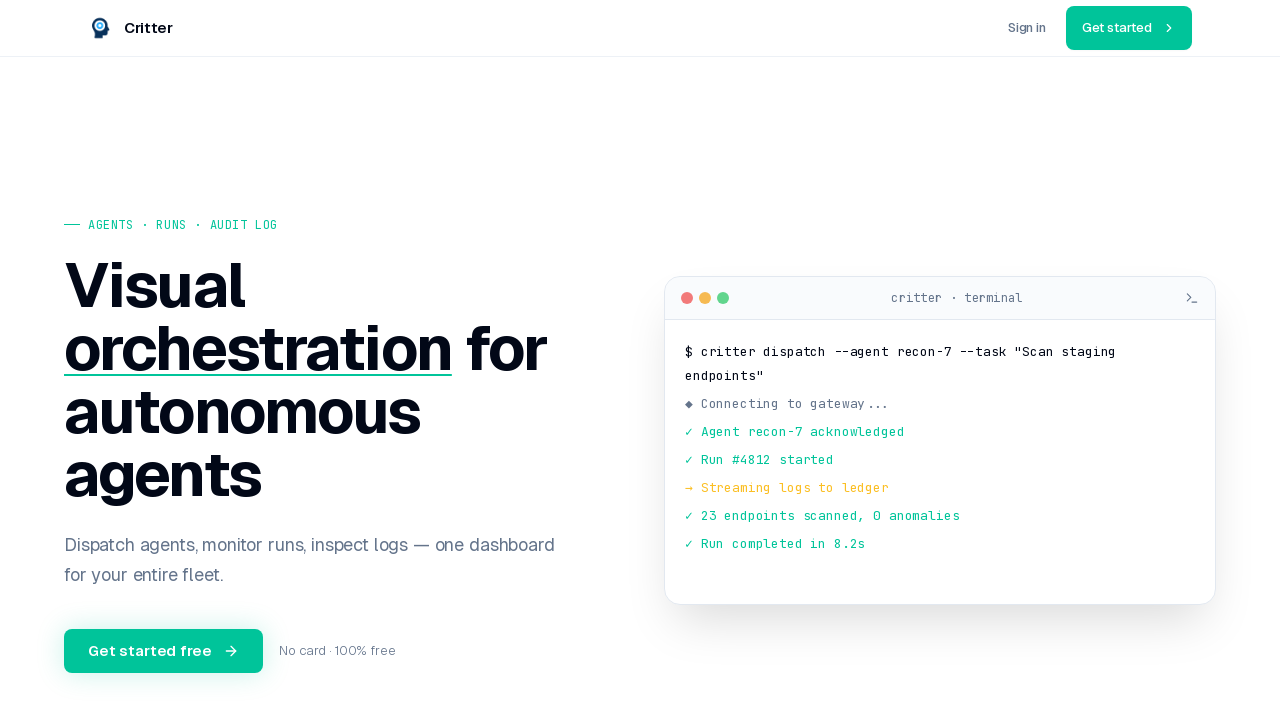

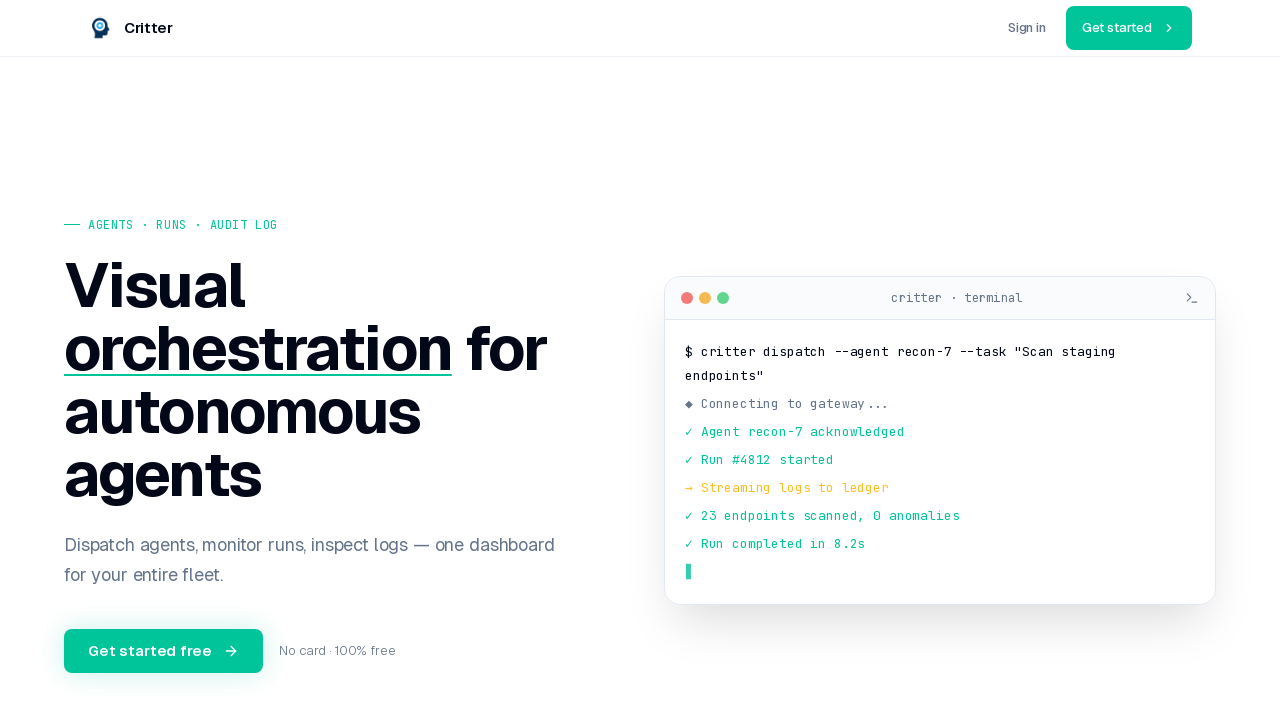